Tests drag and drop functionality on jQuery UI demo page by dragging an element into a droppable area within an iframe

Starting URL: https://jqueryui.com/droppable/

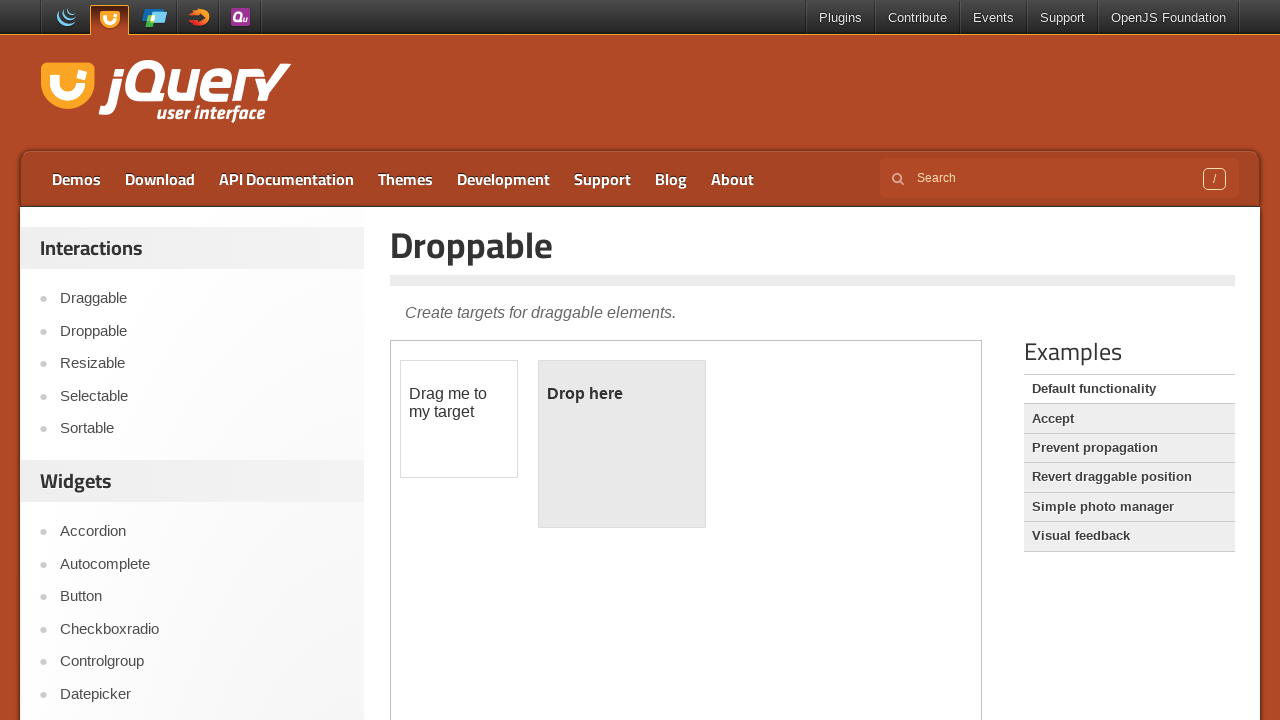

Located the iframe containing the drag and drop demo
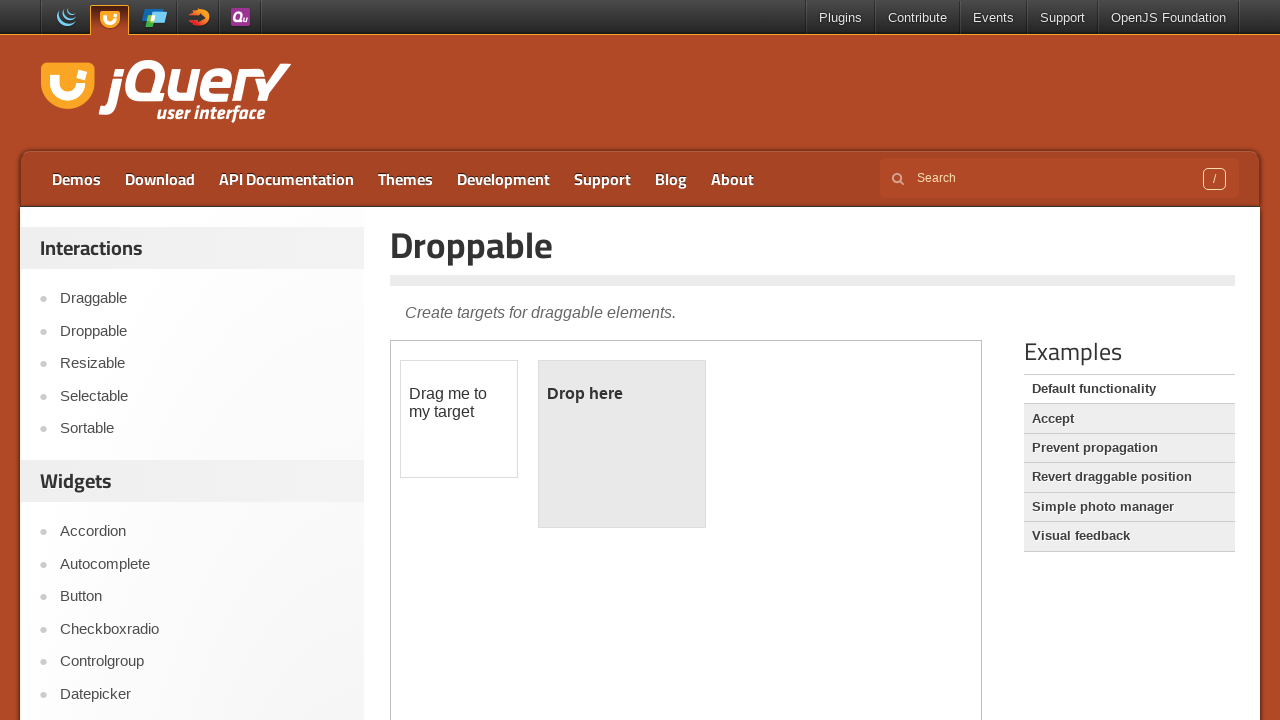

Located the draggable element with ID 'draggable'
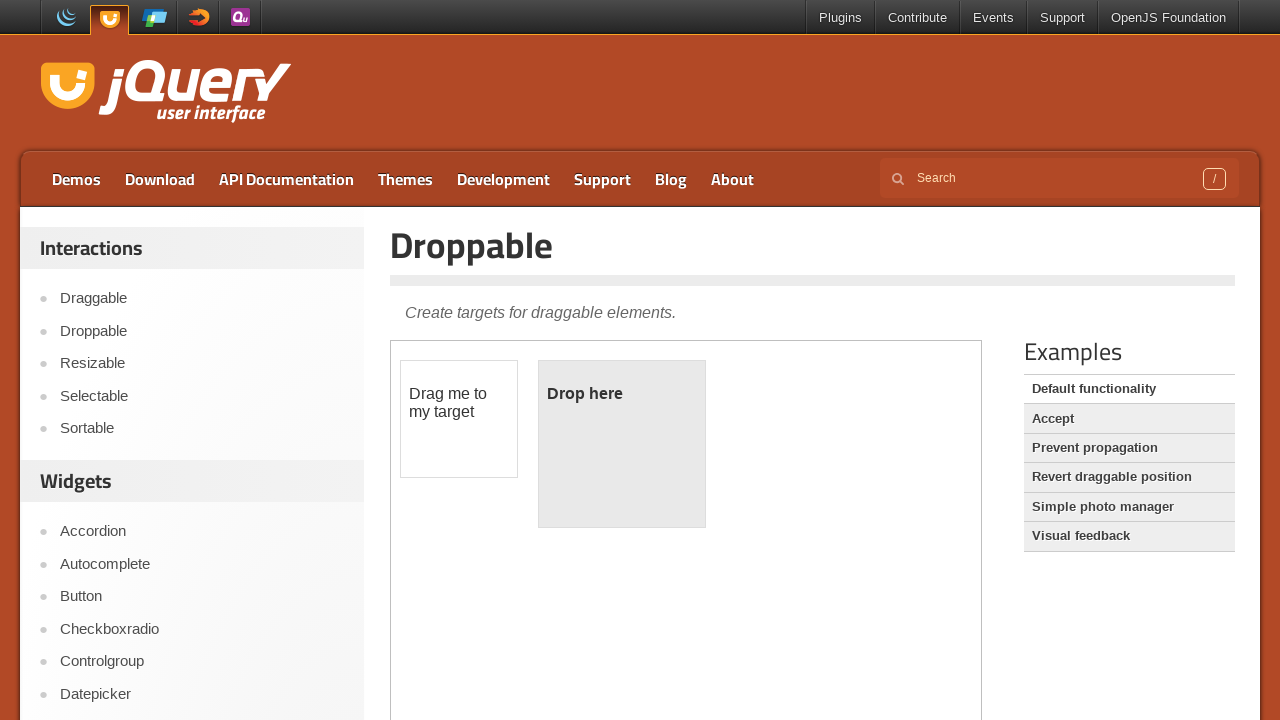

Located the droppable target element with ID 'droppable'
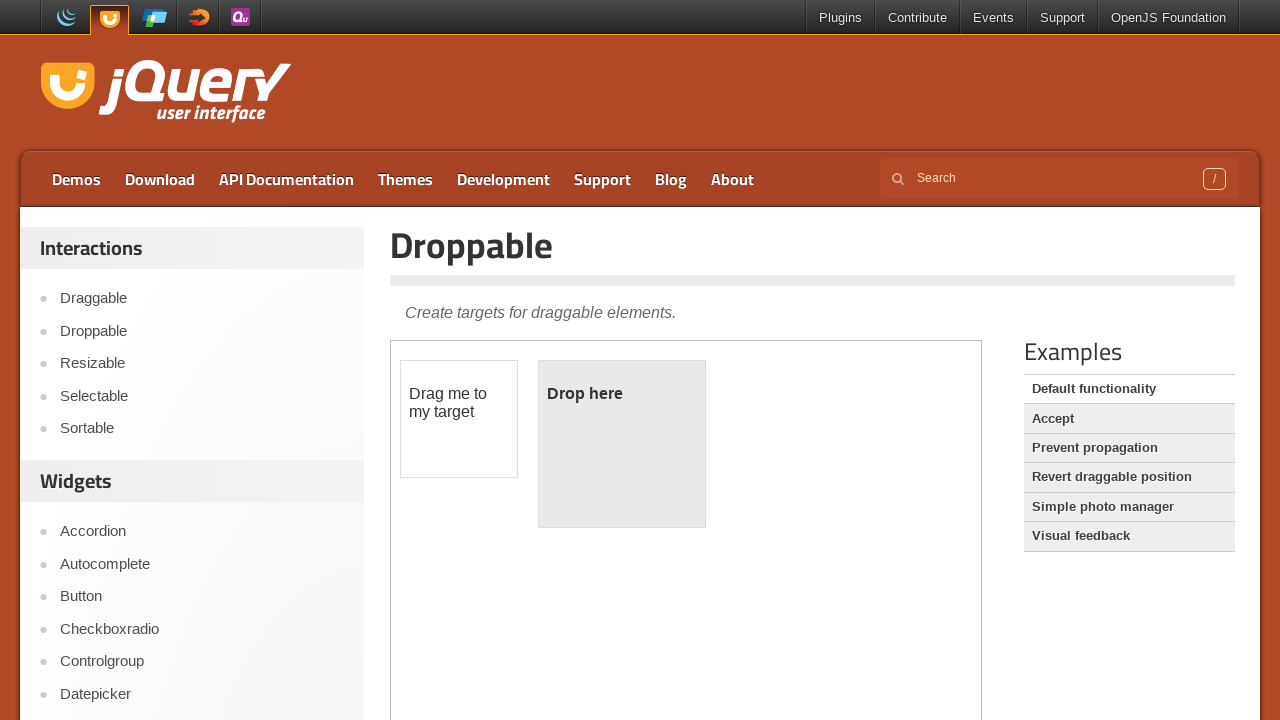

Dragged the draggable element into the droppable area at (622, 444)
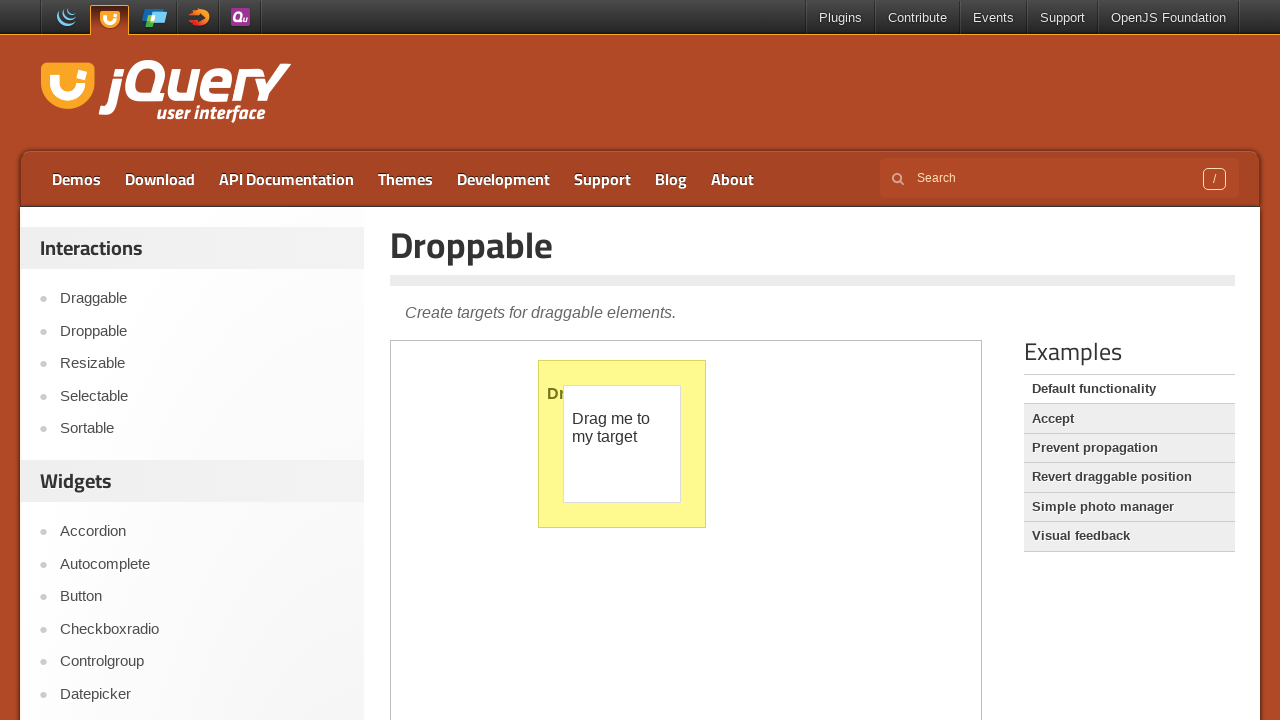

Waited 2 seconds to observe the drag and drop result
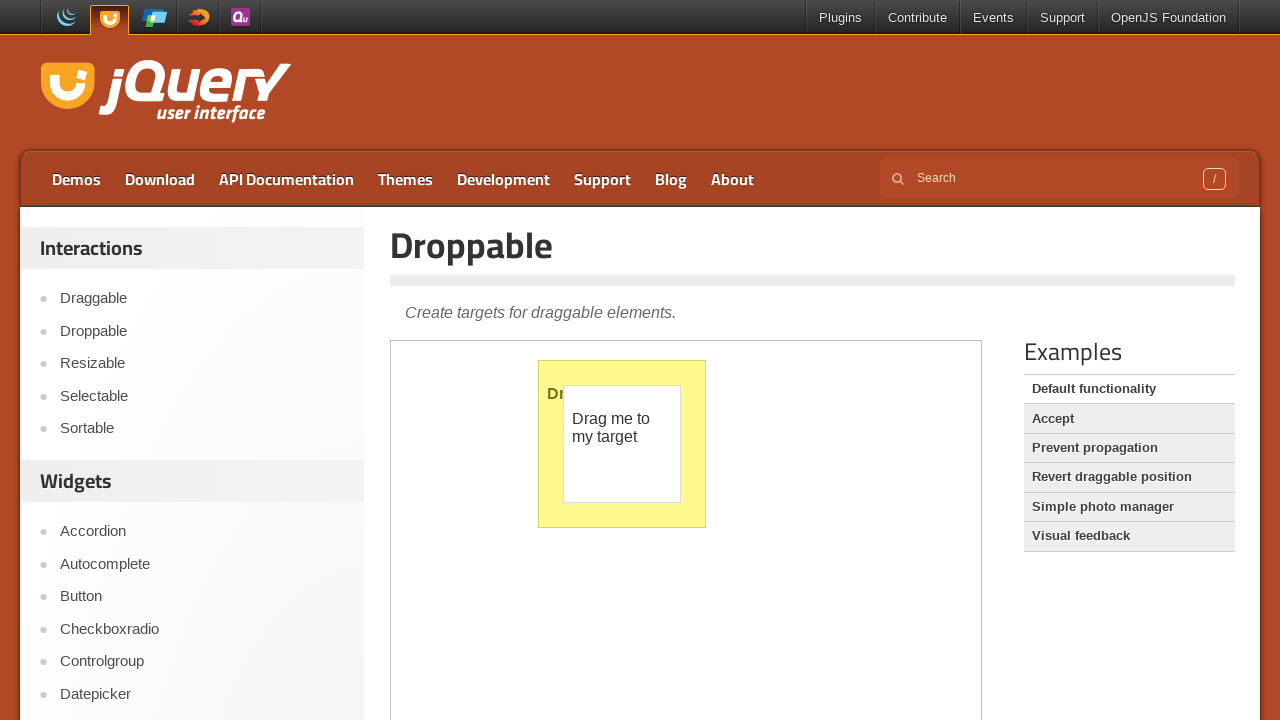

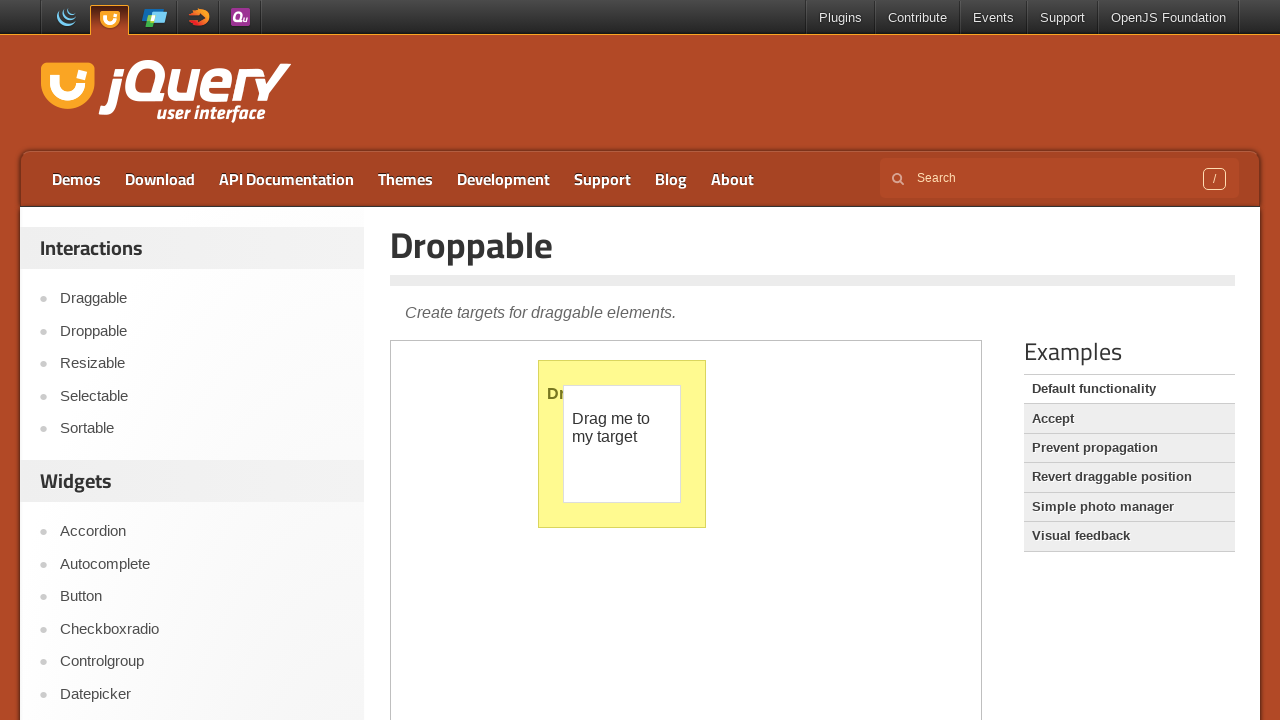